Tests filling out a registration form by entering first name, last name, address, email, phone number, and password fields on a demo registration page.

Starting URL: https://demo.automationtesting.in/Register.html

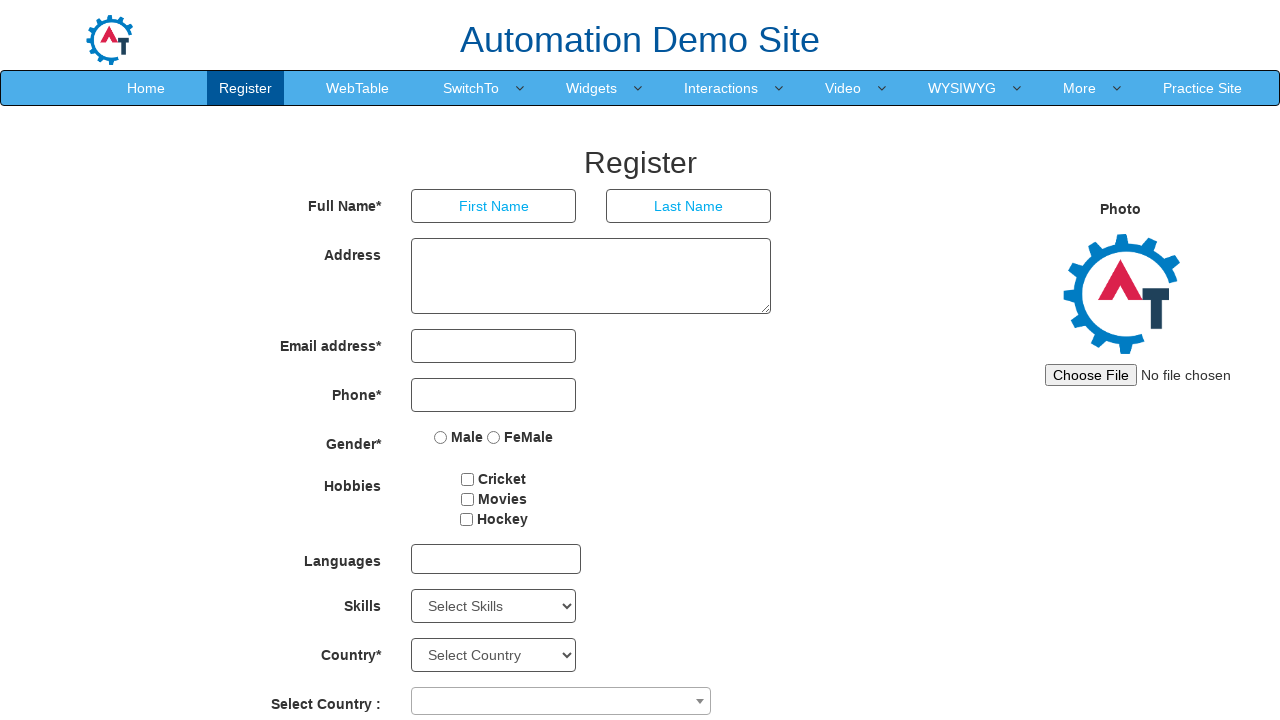

Filled First Name field with 'Marcus' on input[placeholder='First Name']
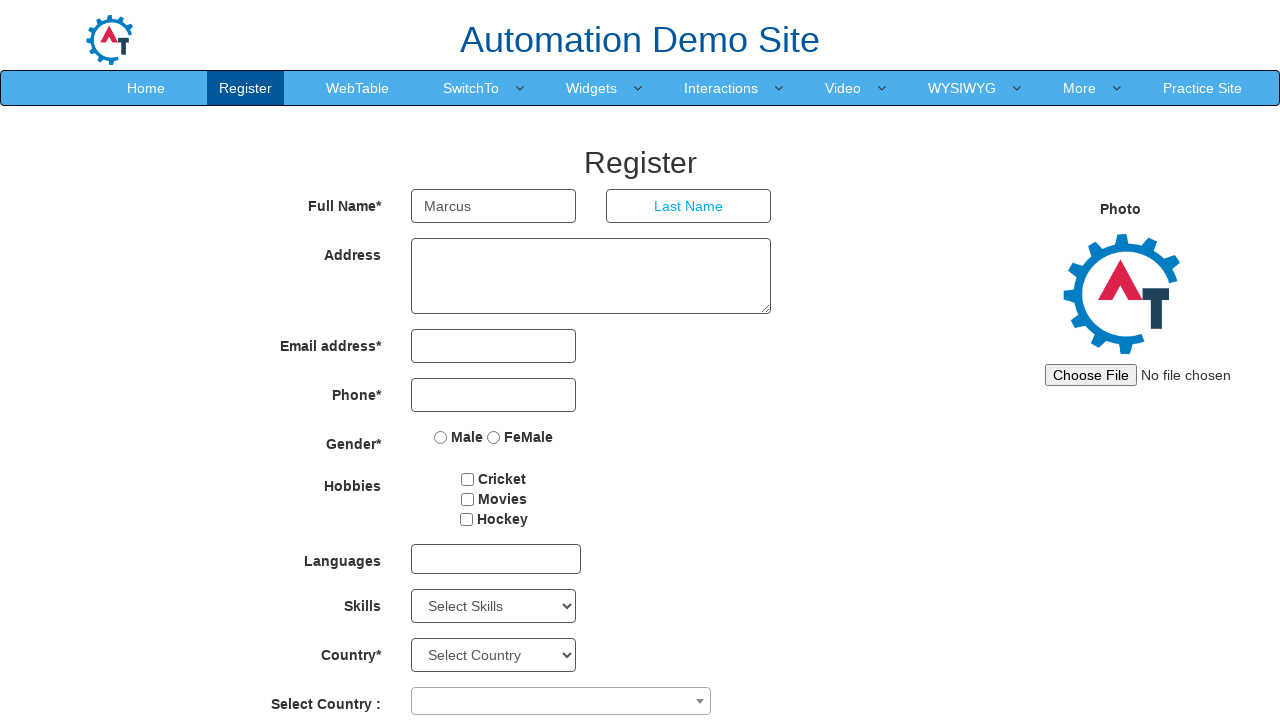

Filled Last Name field with 'Johnson' on input[placeholder='Last Name']
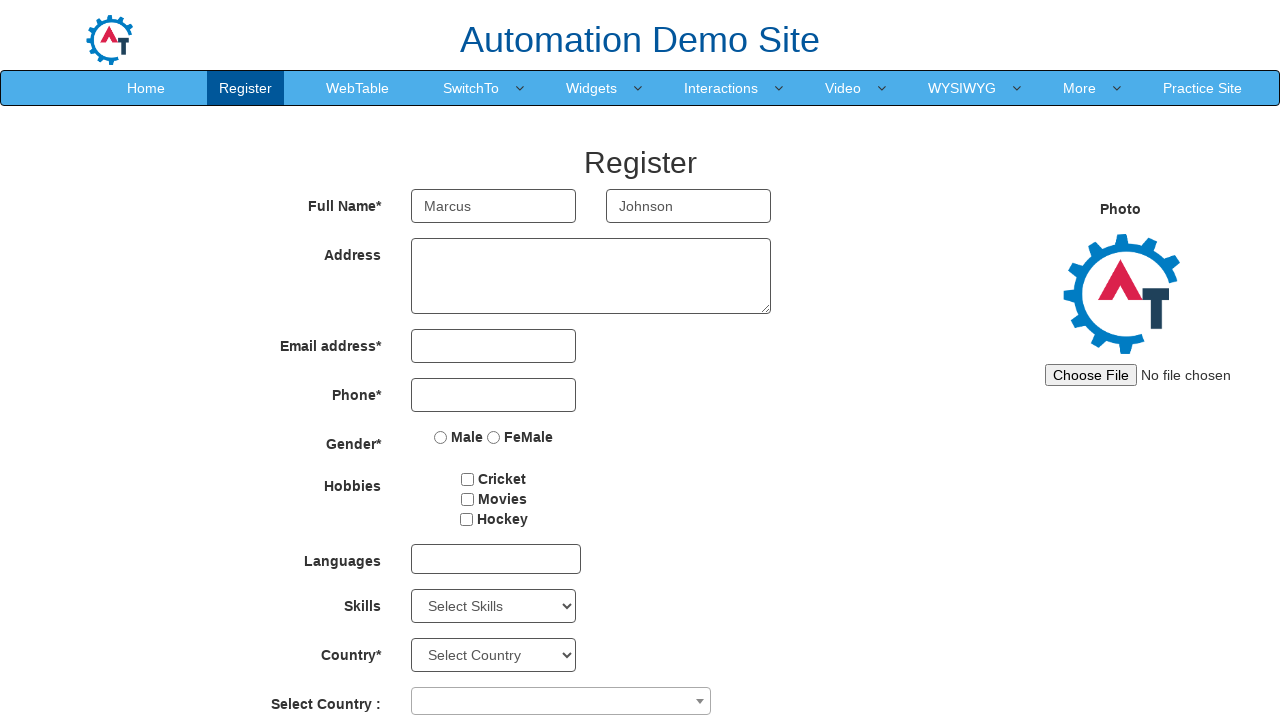

Filled Address field with '123 Oak Street, Chicago' on textarea[rows='3']
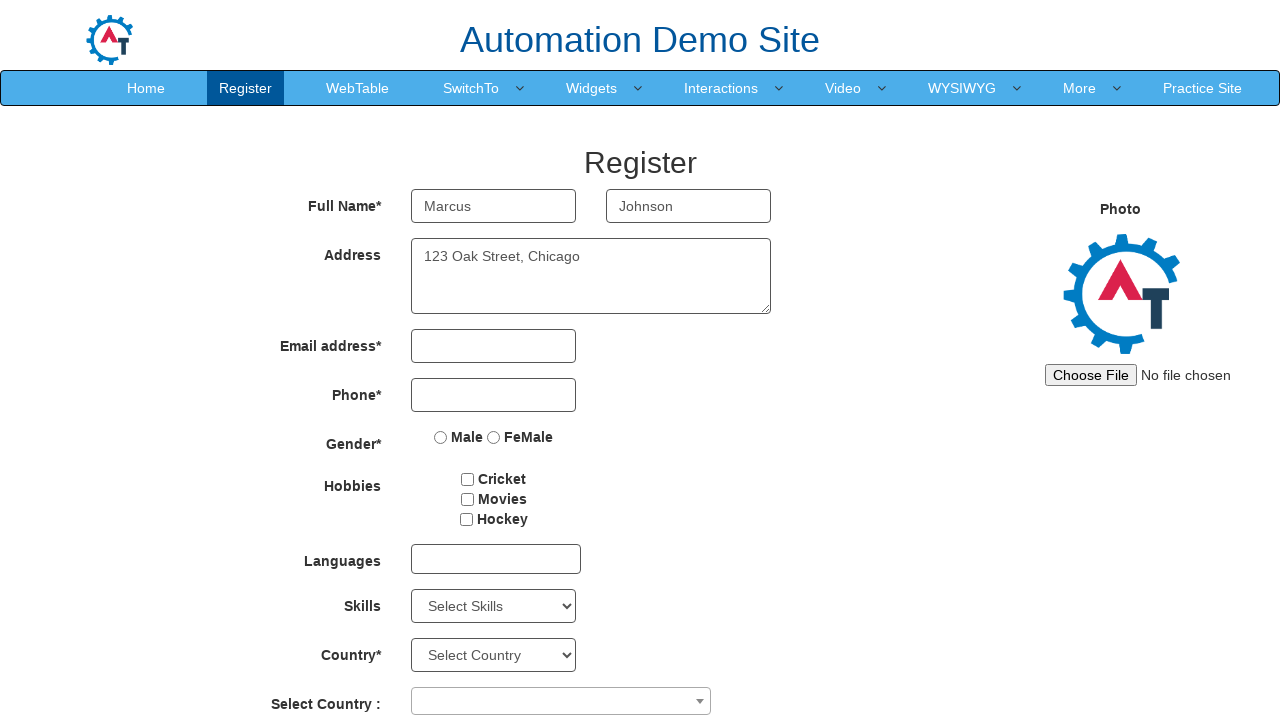

Filled Email field with 'marcus.johnson@example.com' on input[type='email']
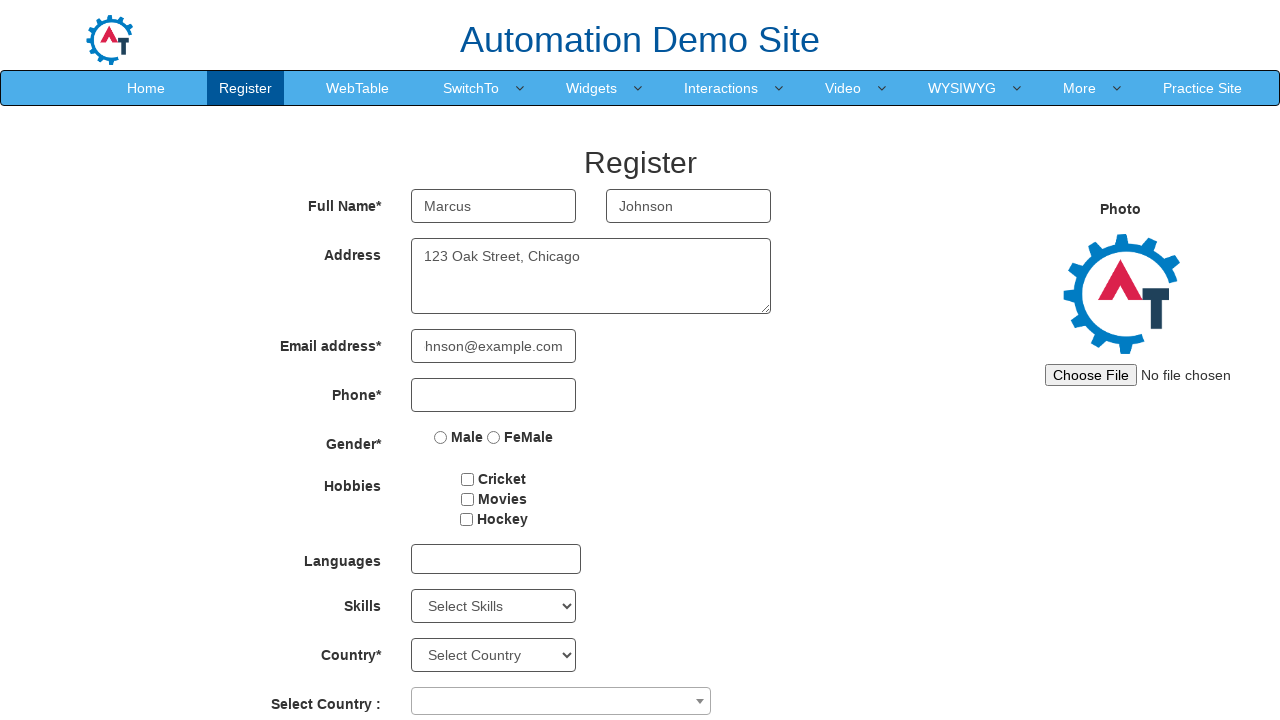

Filled Phone Number field with '5551234567' on input[type='tel']
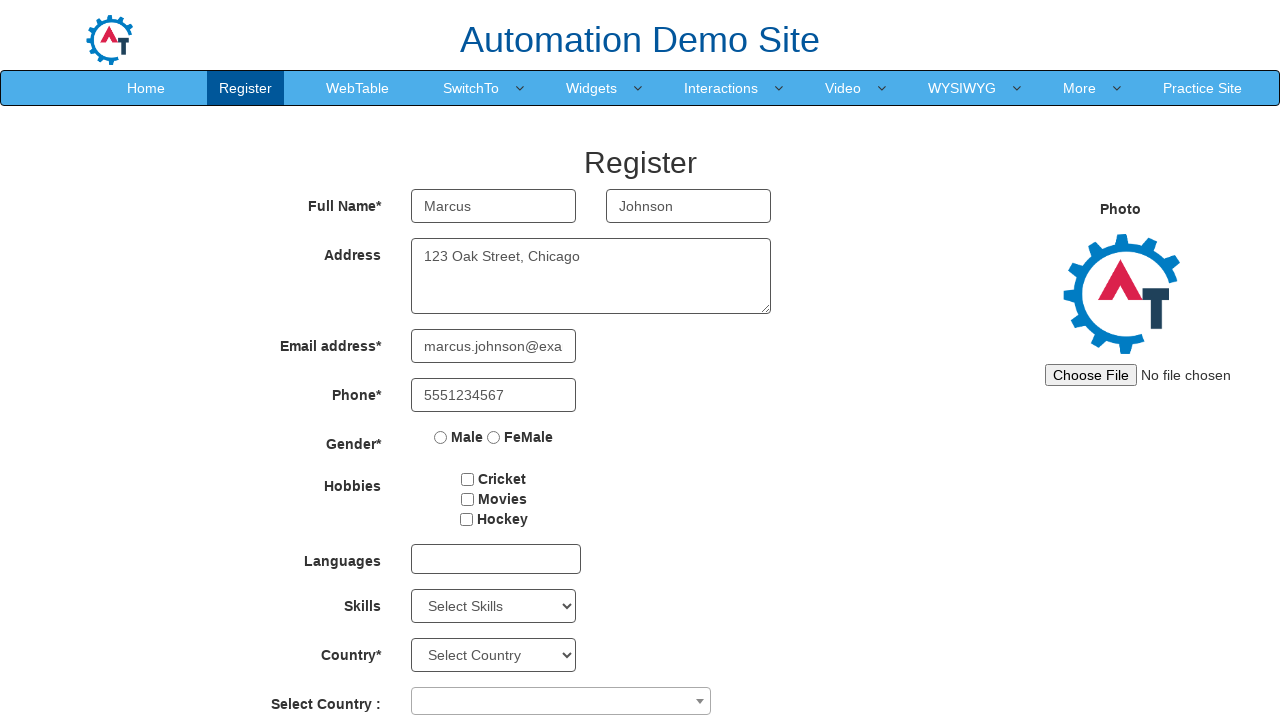

Filled Password field with 'SecurePass789' on input#firstpassword
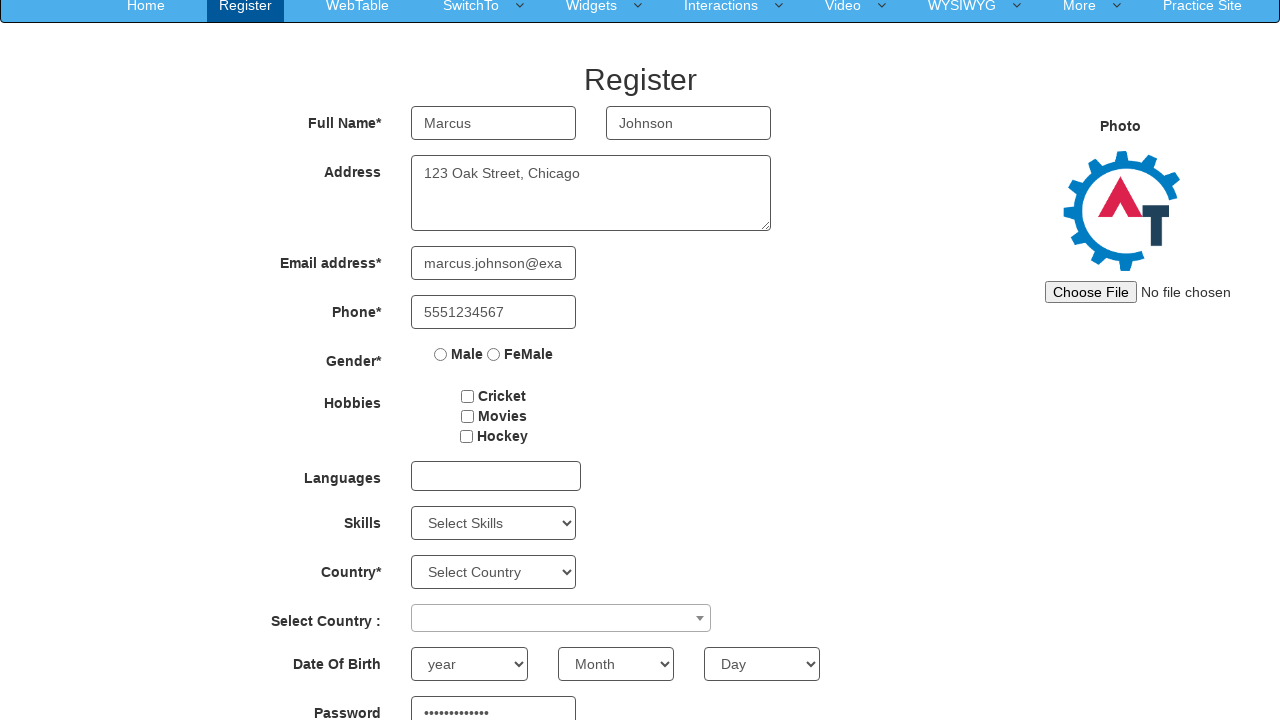

Filled Confirm Password field with 'SecurePass789' on input#secondpassword
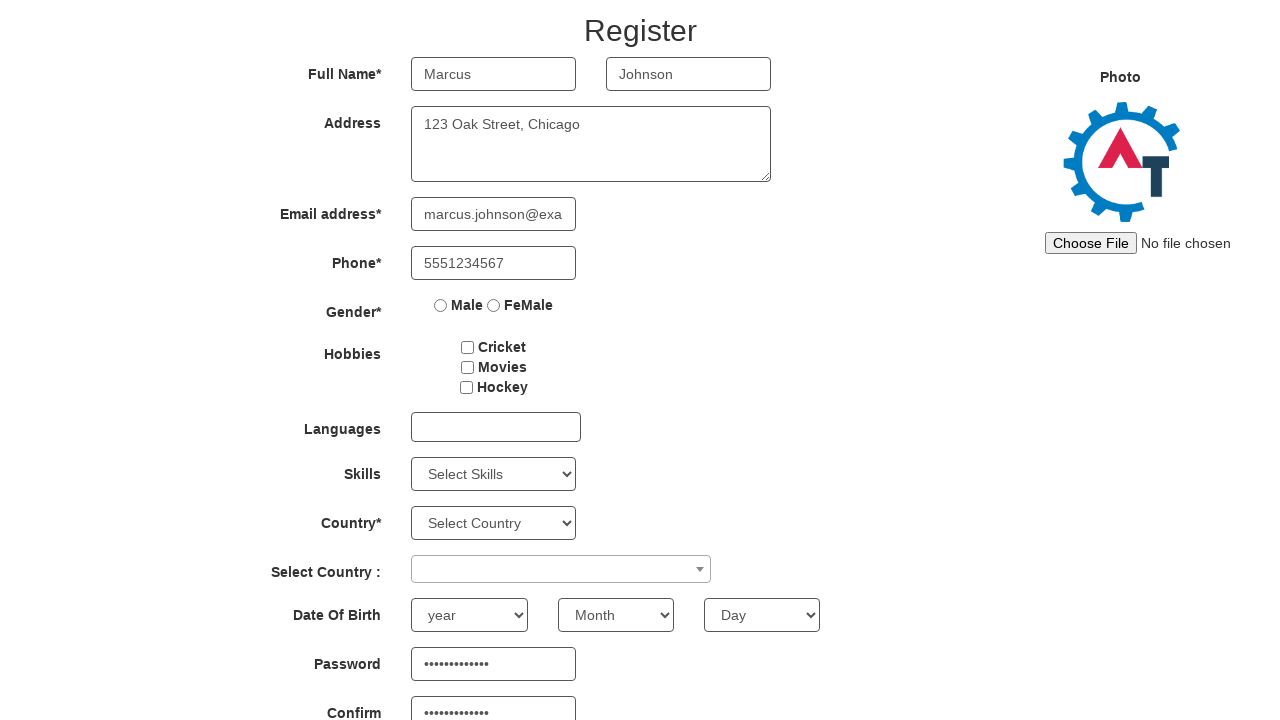

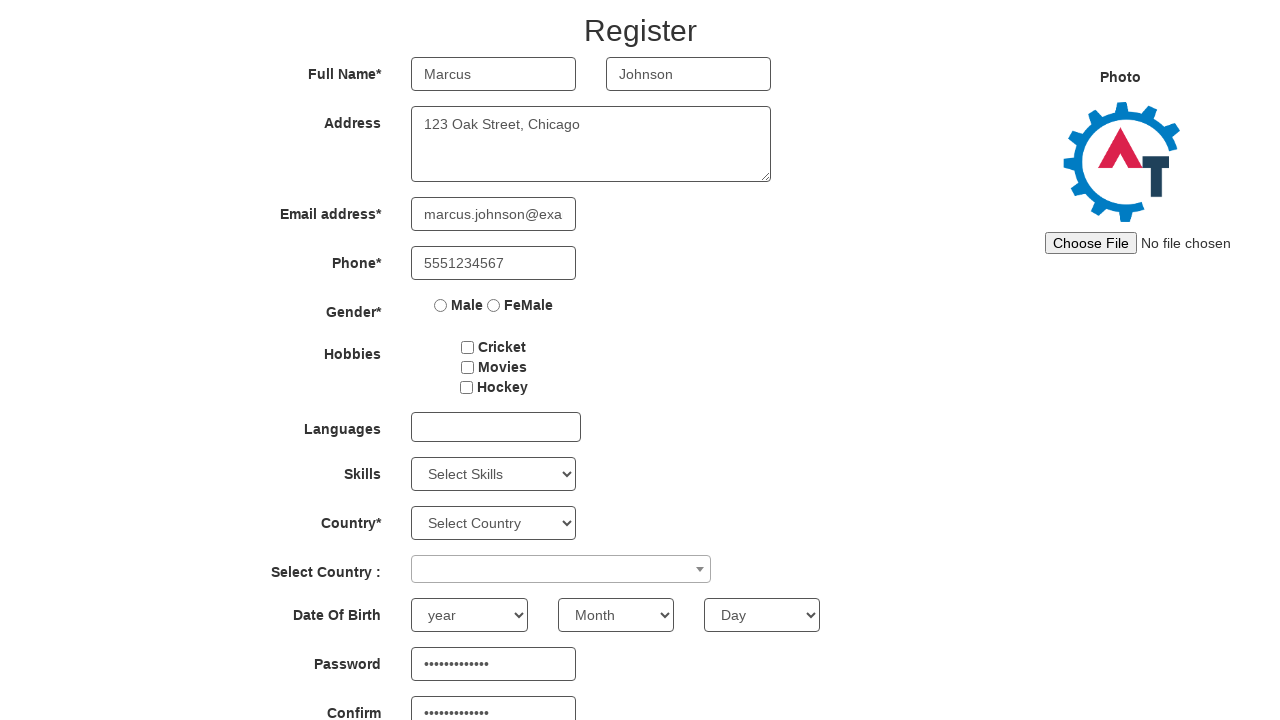